Tests clicking radio buttons, verifying that selecting one deselects another in the same group.

Starting URL: https://kristinek.github.io/site/examples/actions

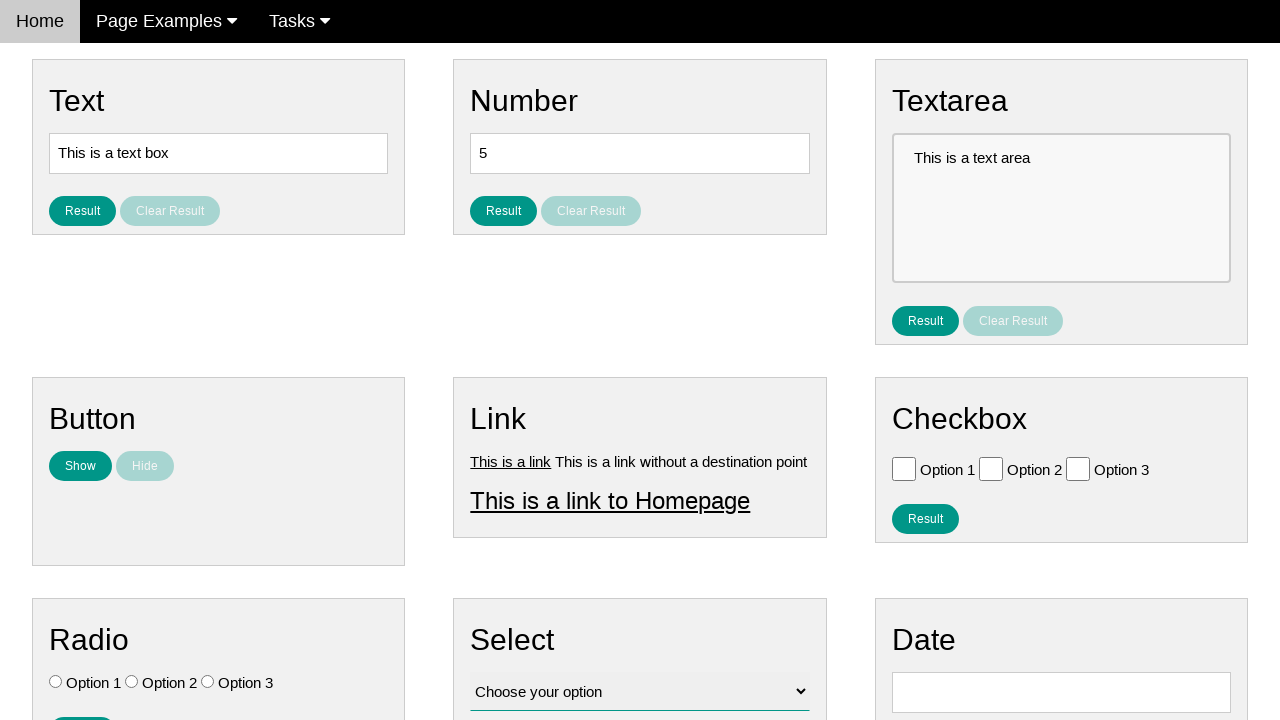

Navigated to actions examples page
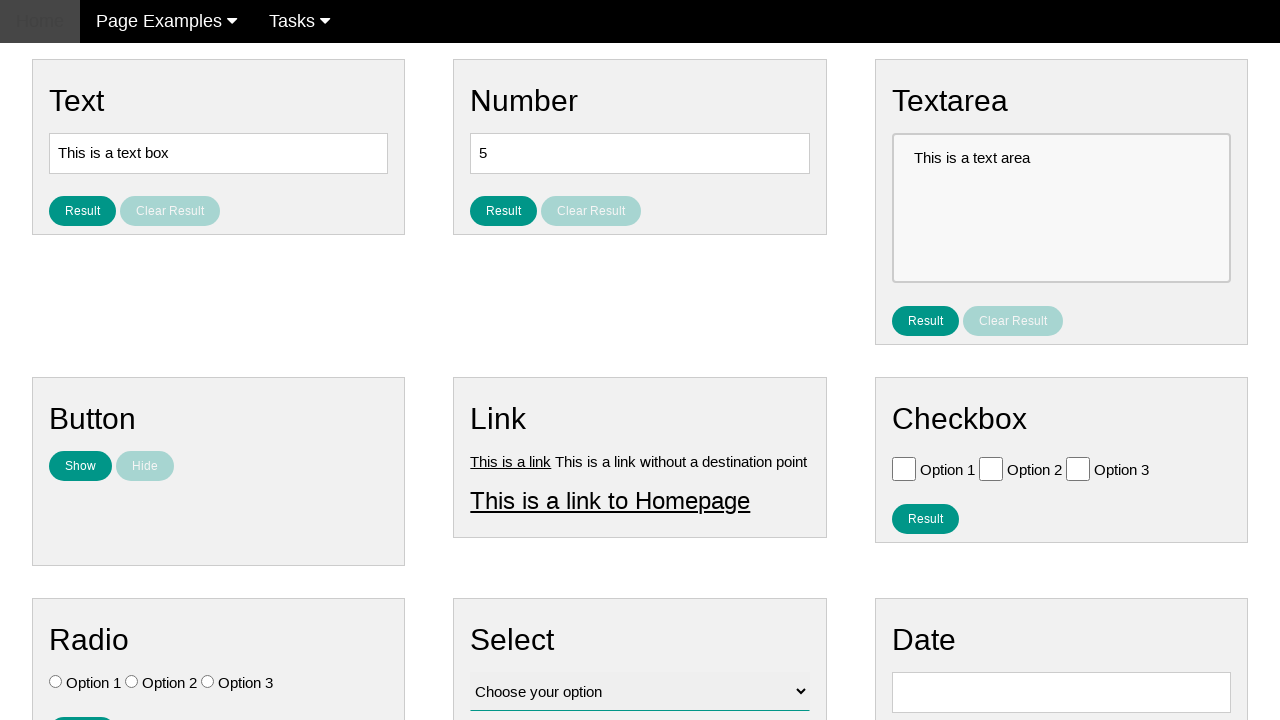

Located first radio button (Option 1)
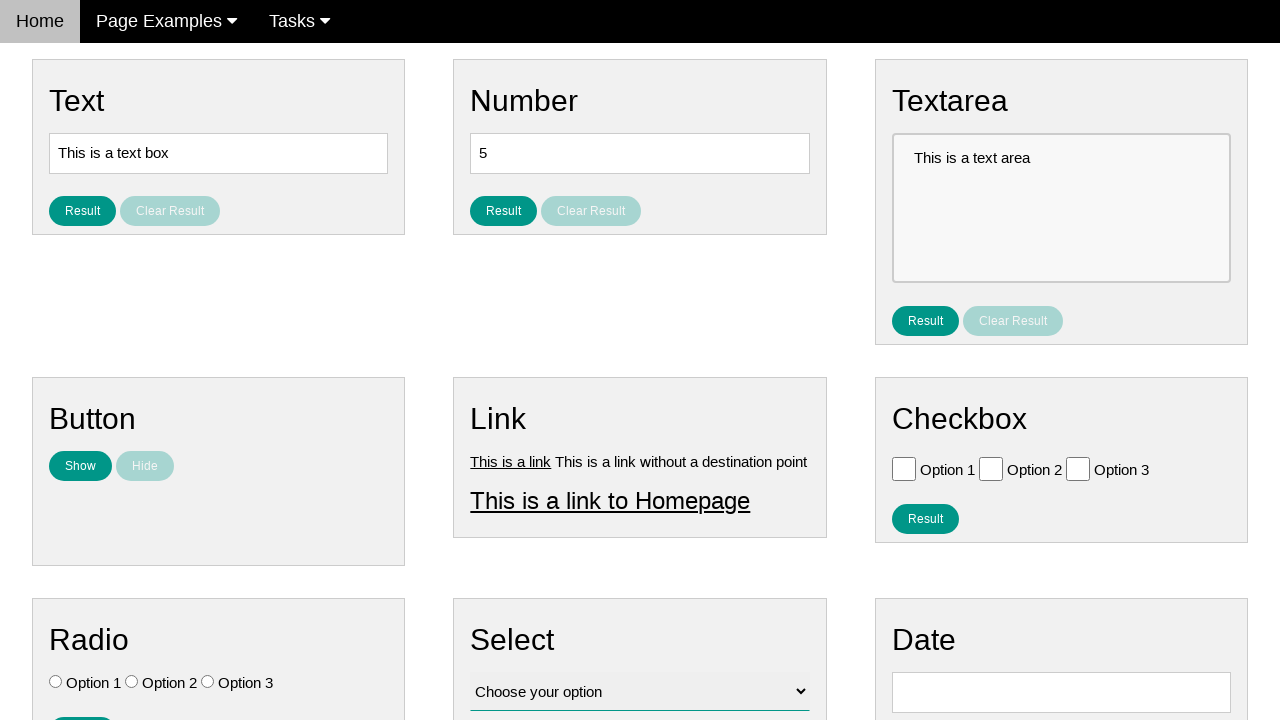

Located second radio button (Option 2)
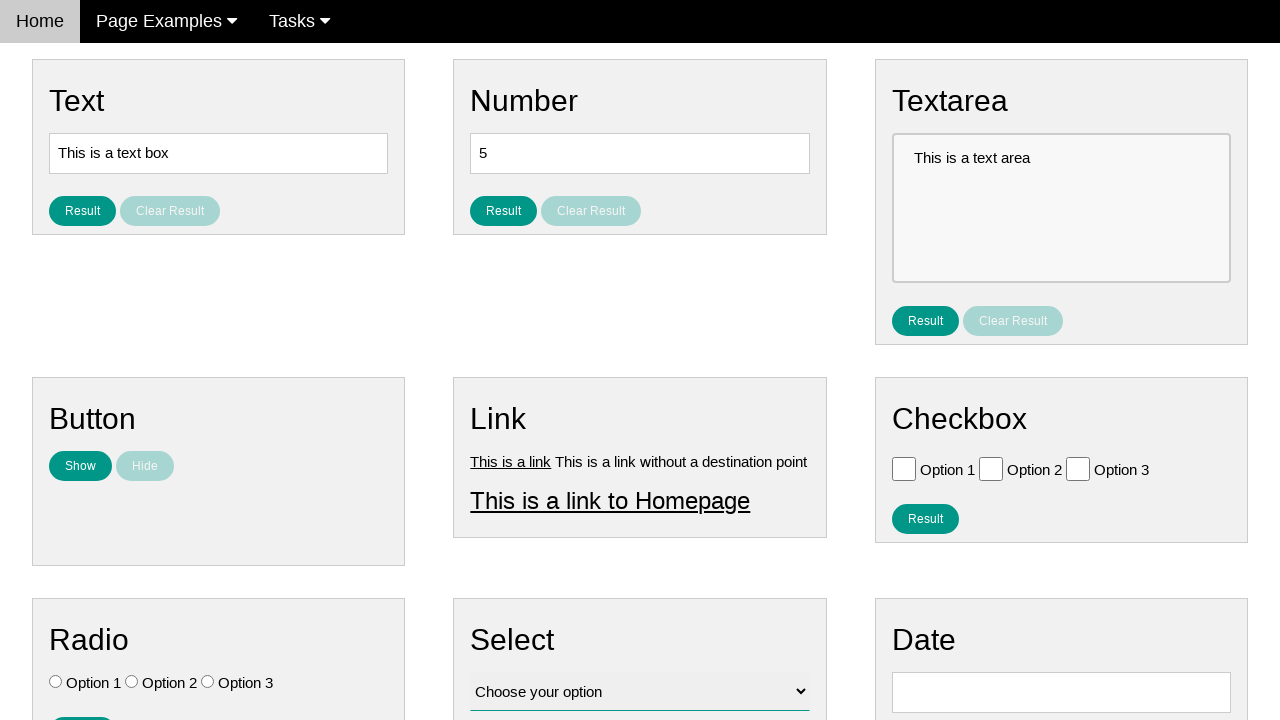

Clicked first radio button (Option 1) at (56, 682) on input[name='vfb-7'][value='Option 1']
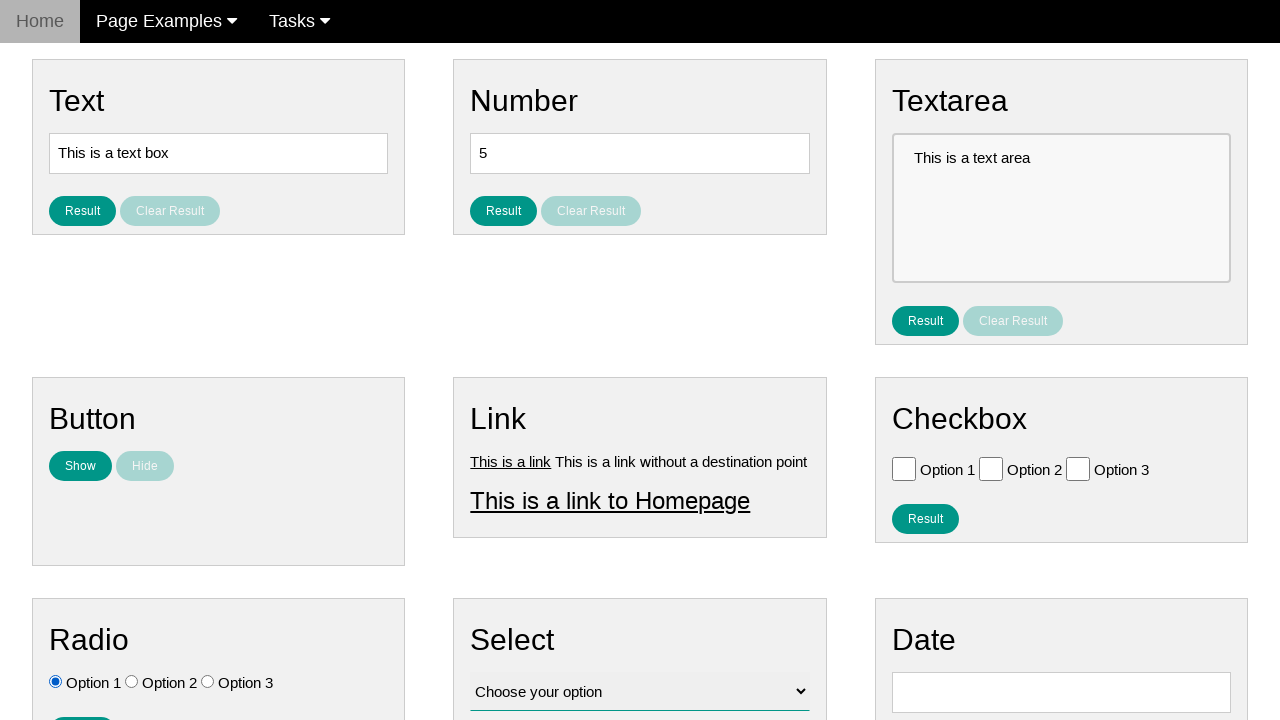

Verified that first radio button is checked
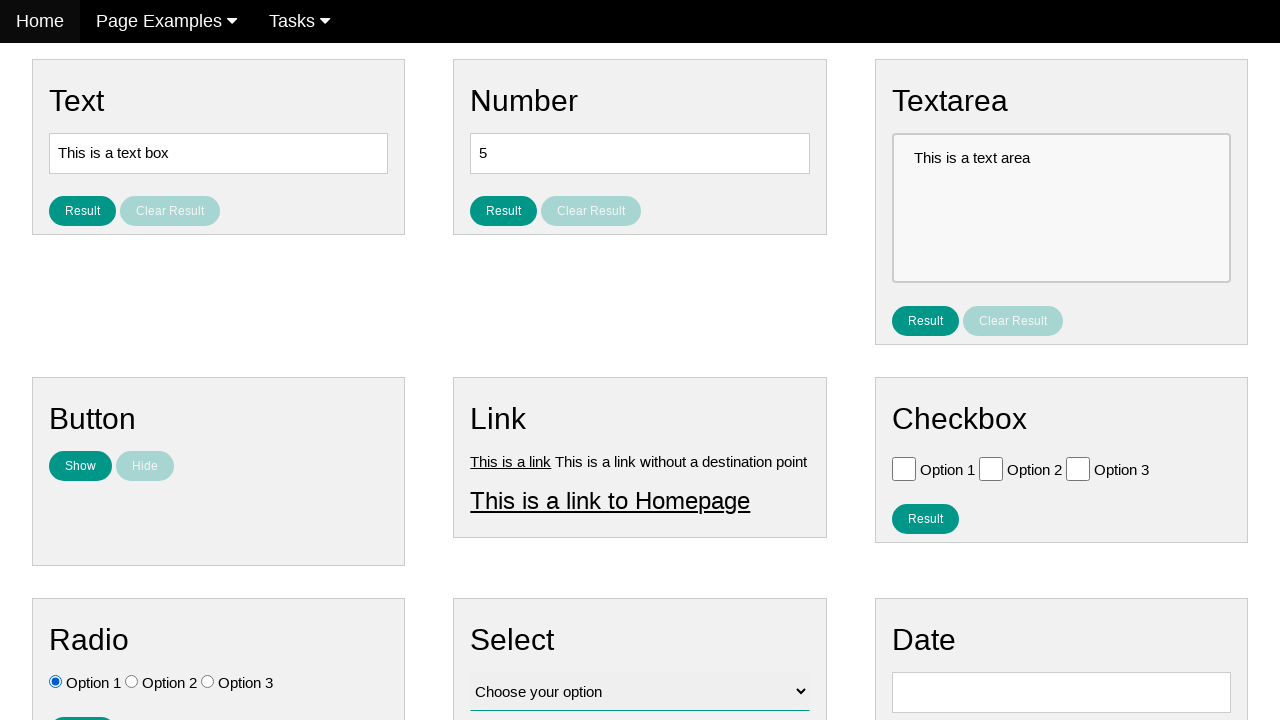

Clicked second radio button (Option 2) at (132, 682) on input[name='vfb-7'][value='Option 2']
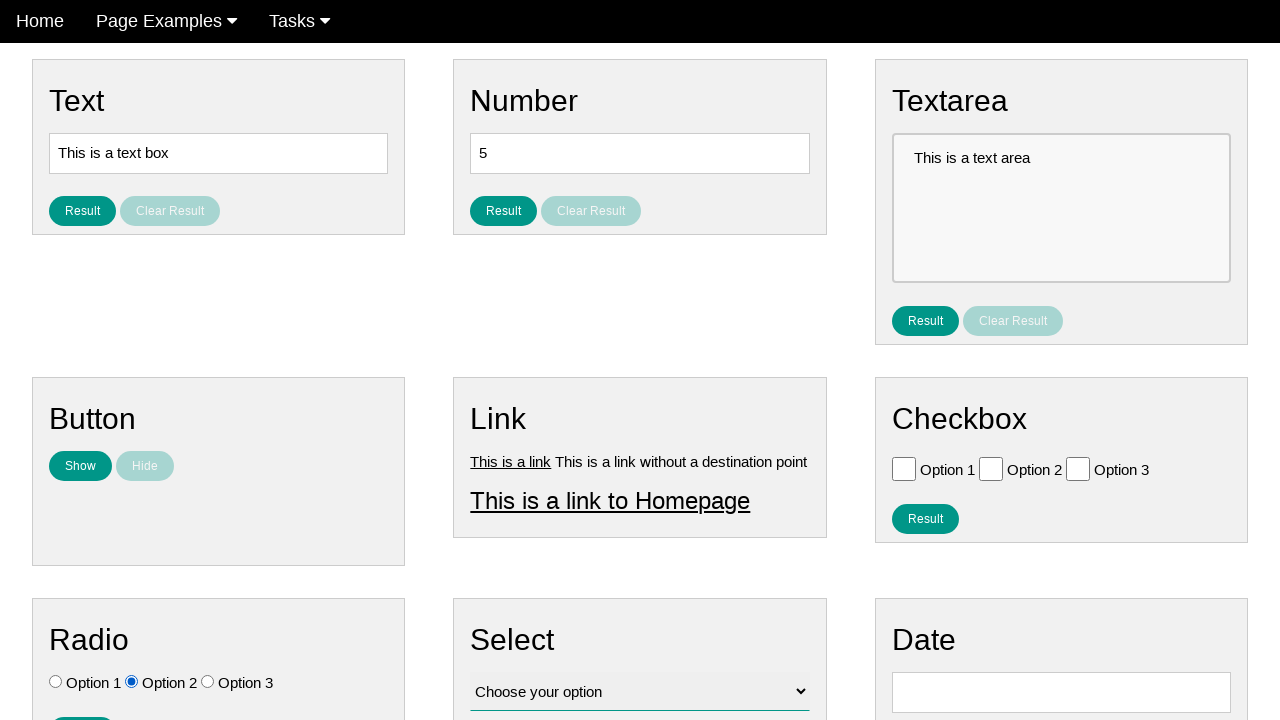

Verified that second radio button is checked
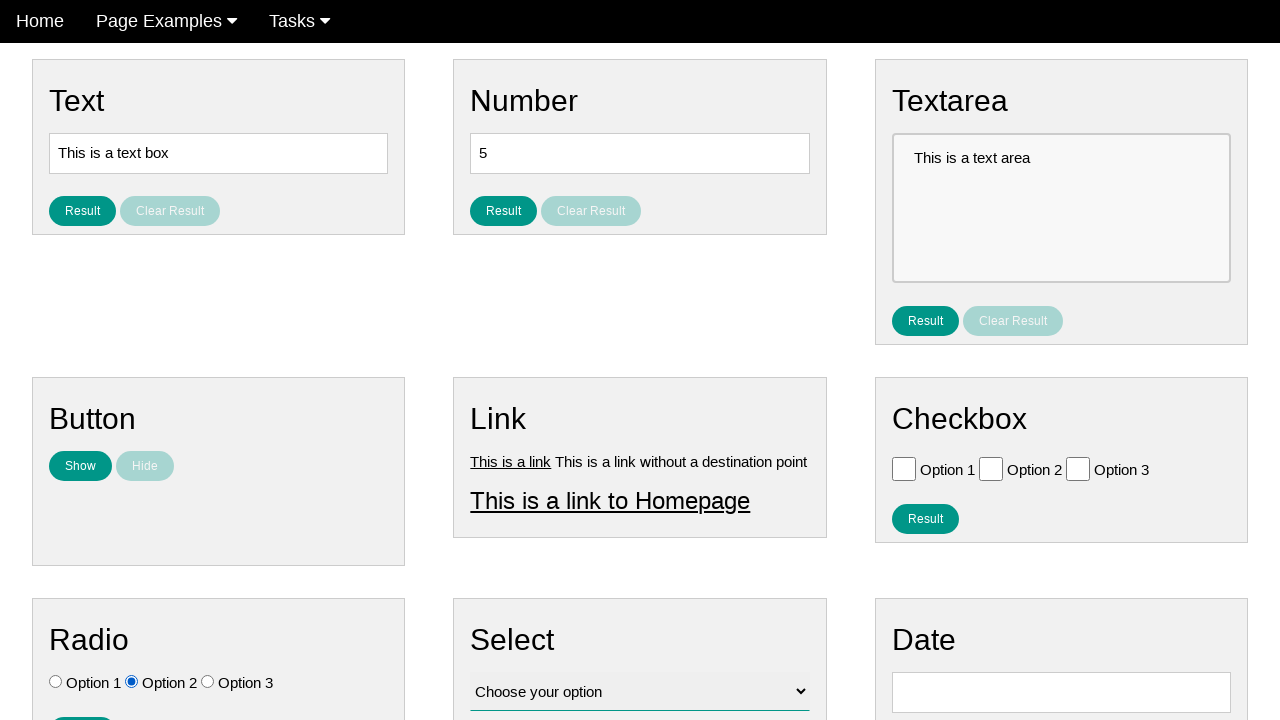

Verified that first radio button is no longer checked
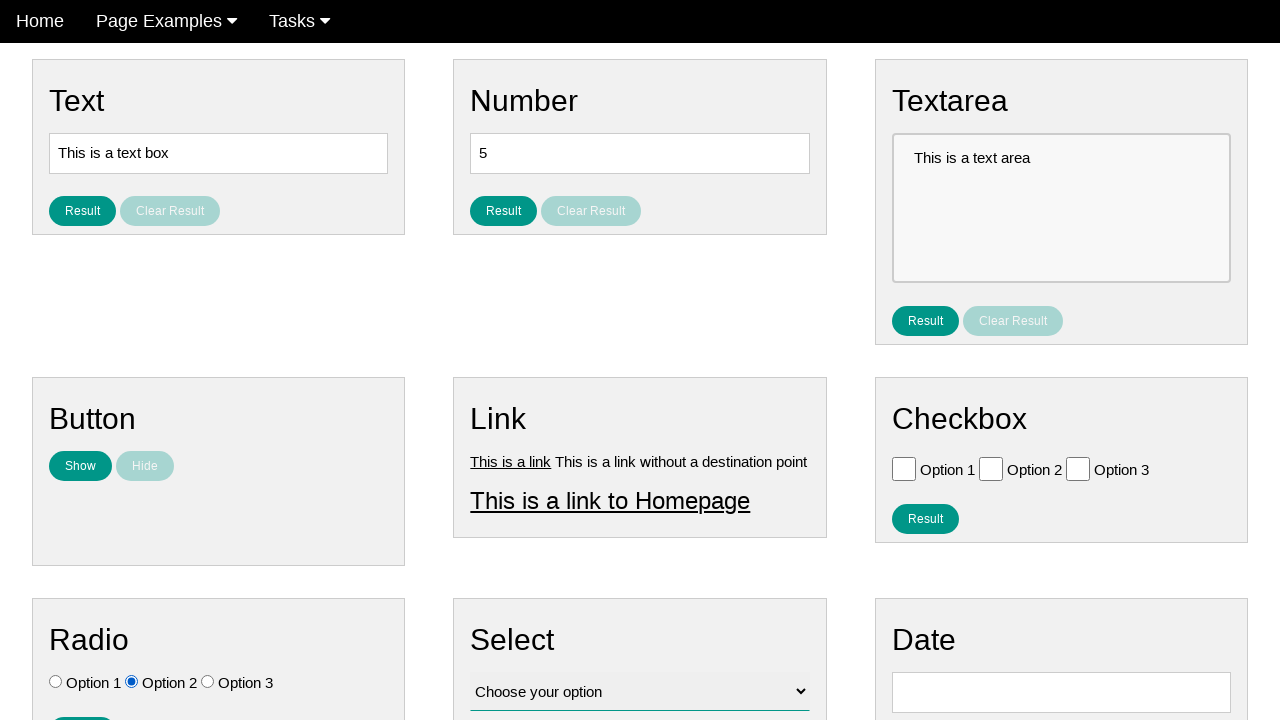

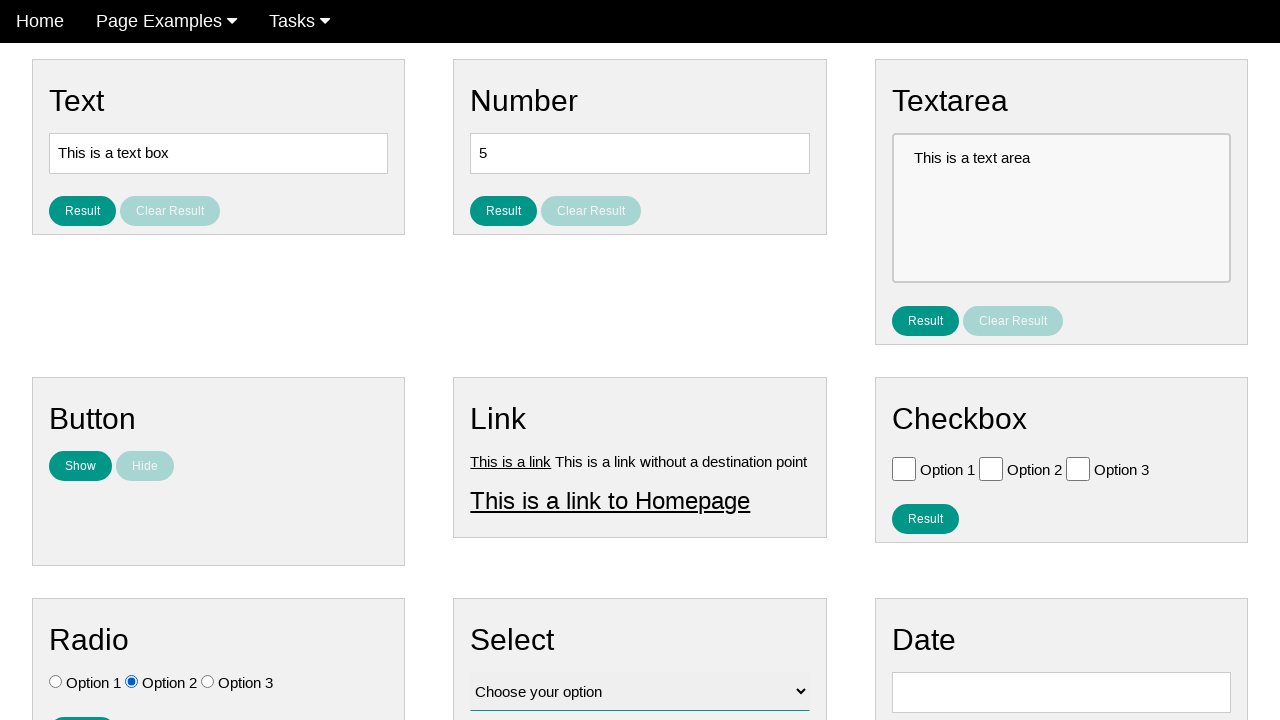